Tests JavaScript alert functionality by clicking the first alert button, verifying the alert text is "I am a JS Alert", accepting the alert, and verifying the button is still enabled after dismissing the alert.

Starting URL: https://the-internet.herokuapp.com/javascript_alerts

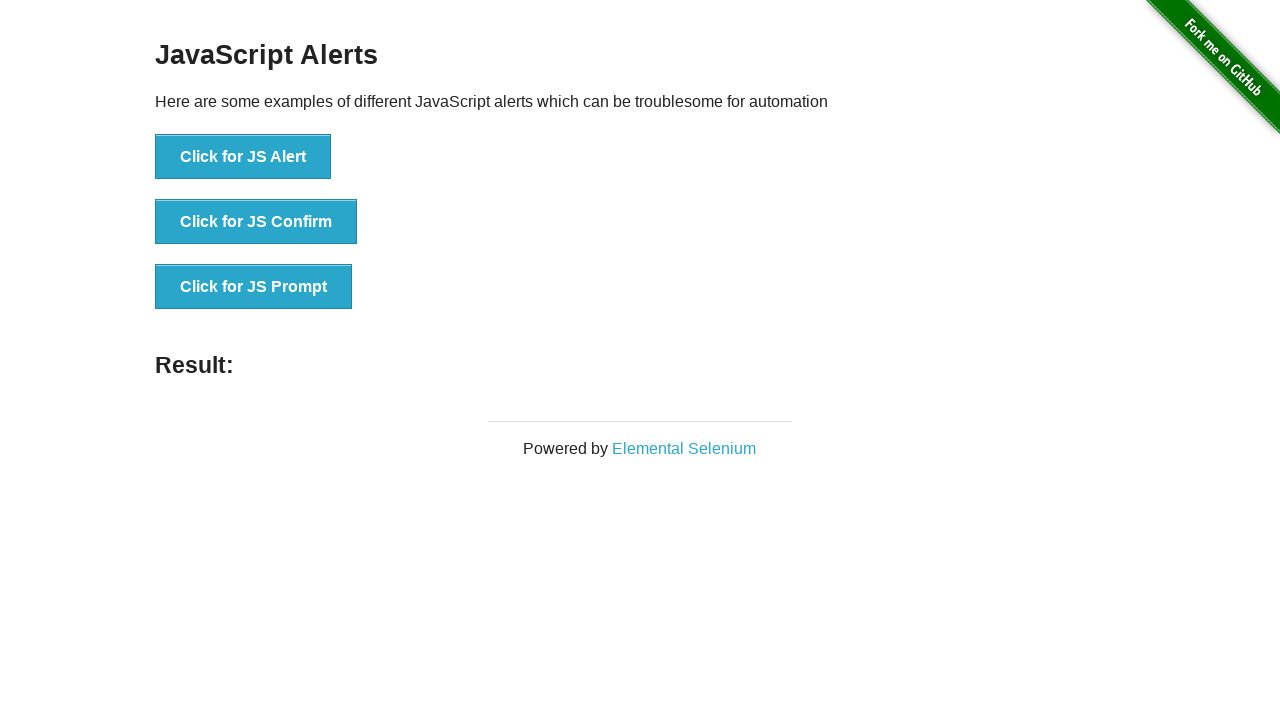

Navigated to JavaScript alerts test page
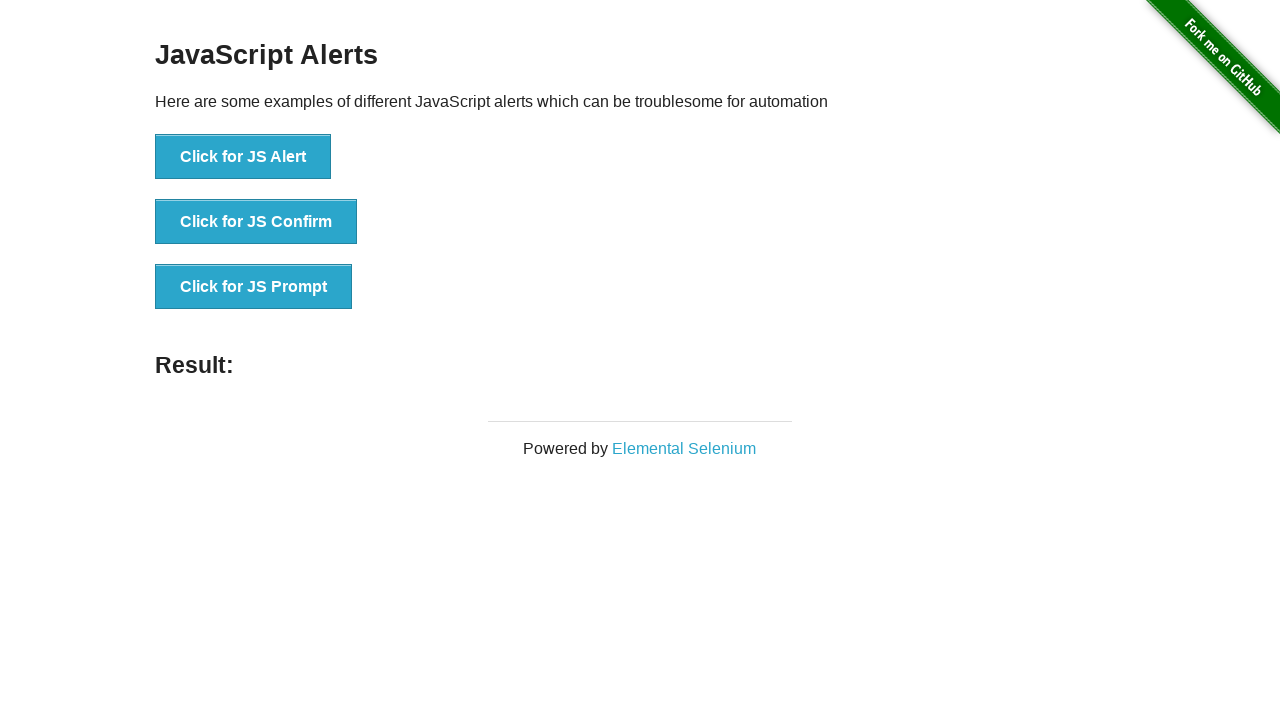

Clicked the first alert button at (243, 157) on xpath=//*[text()='Click for JS Alert']
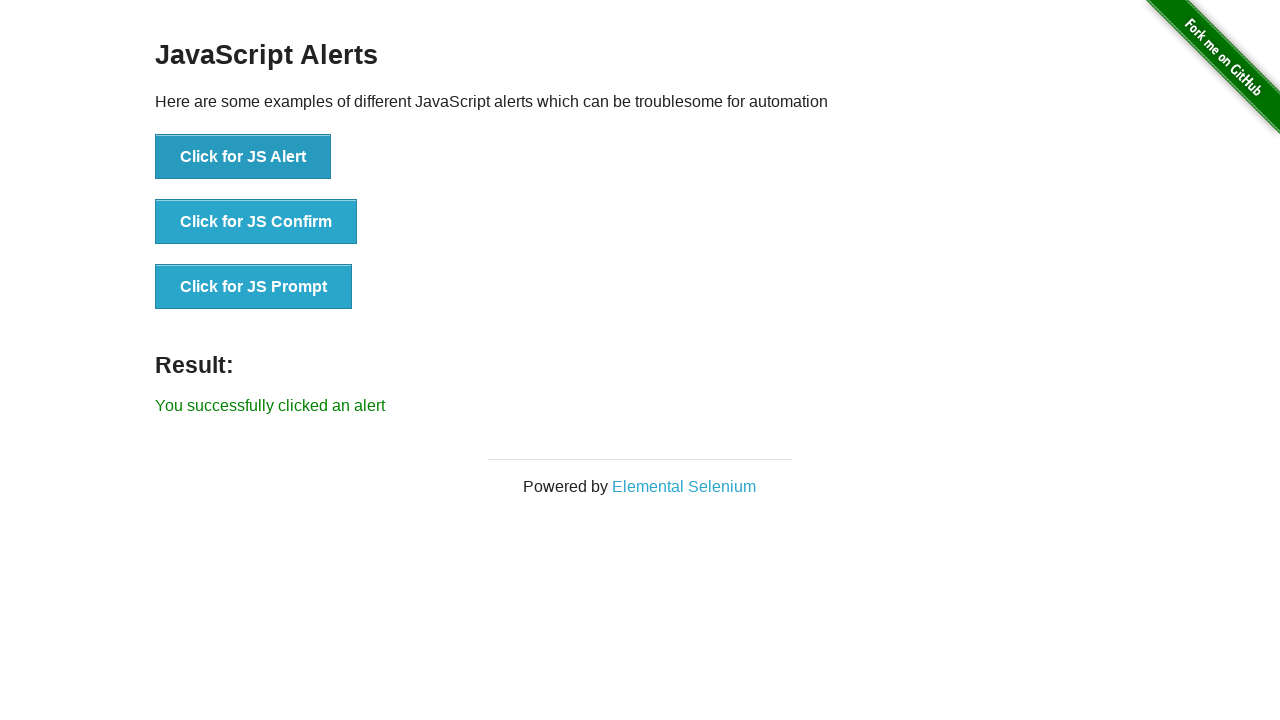

Set up dialog handler to accept alerts
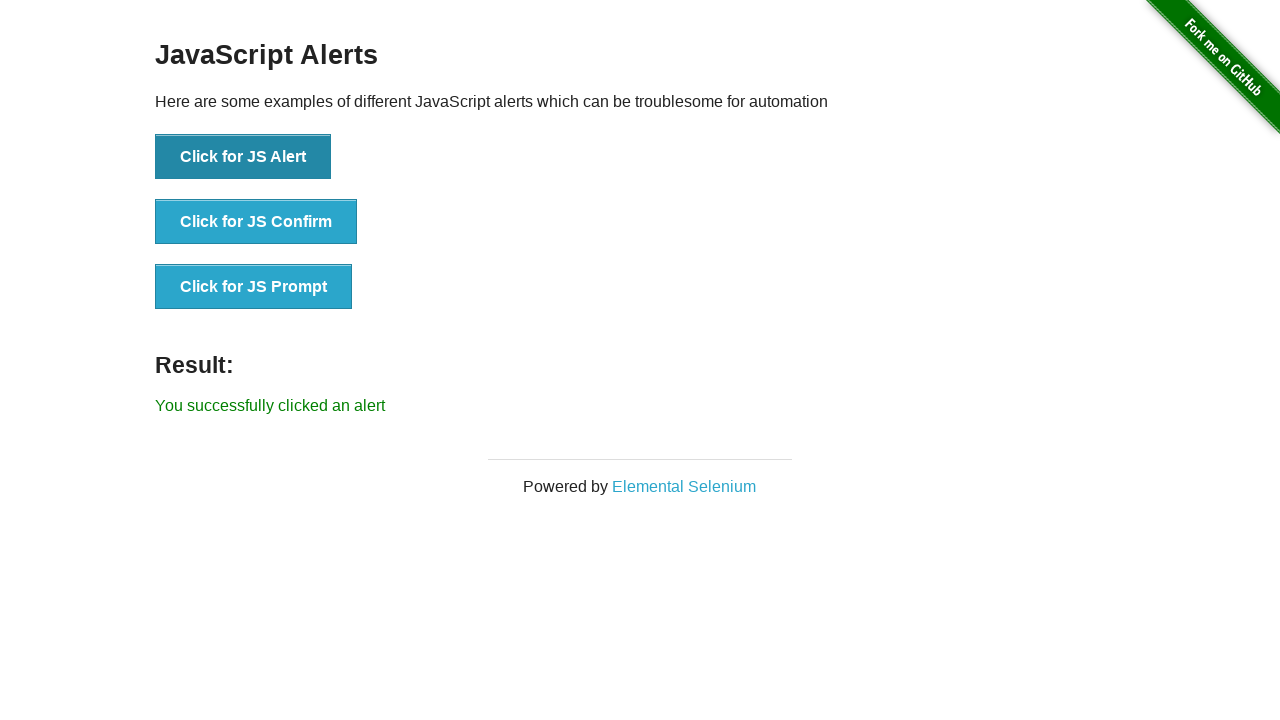

Clicked alert button to trigger JavaScript alert at (243, 157) on text=Click for JS Alert
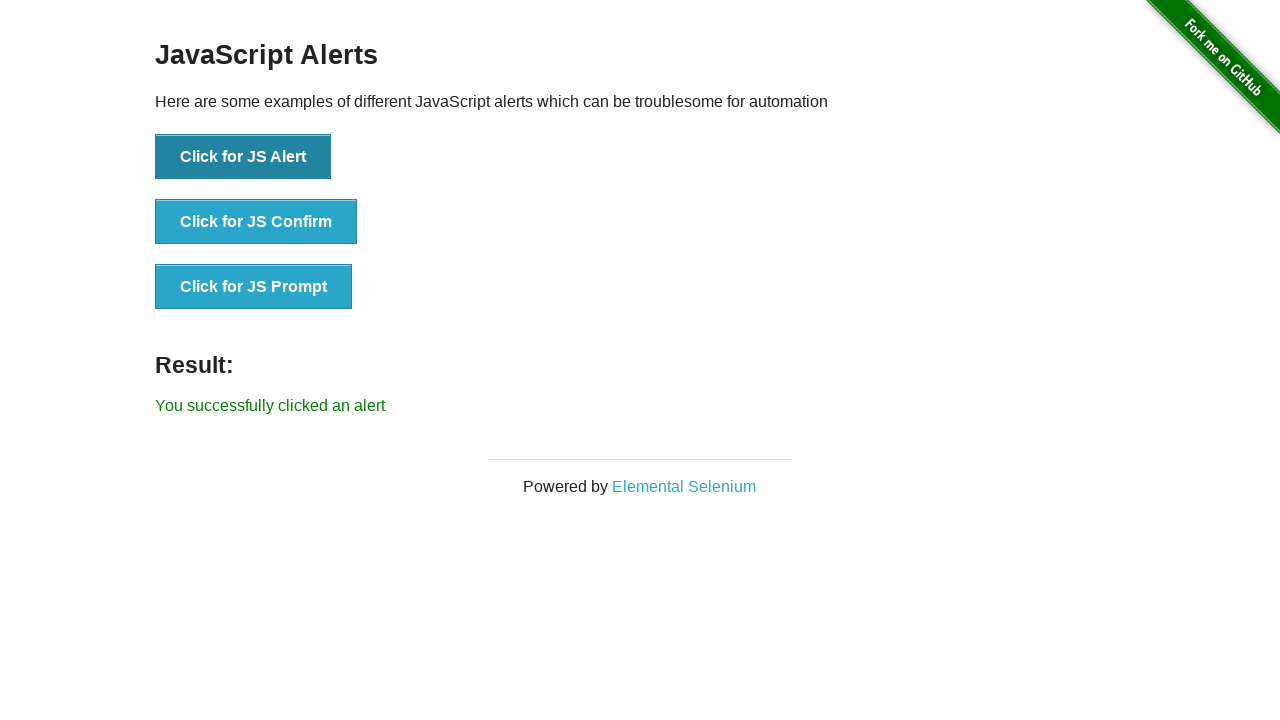

Alert was dismissed and result text appeared
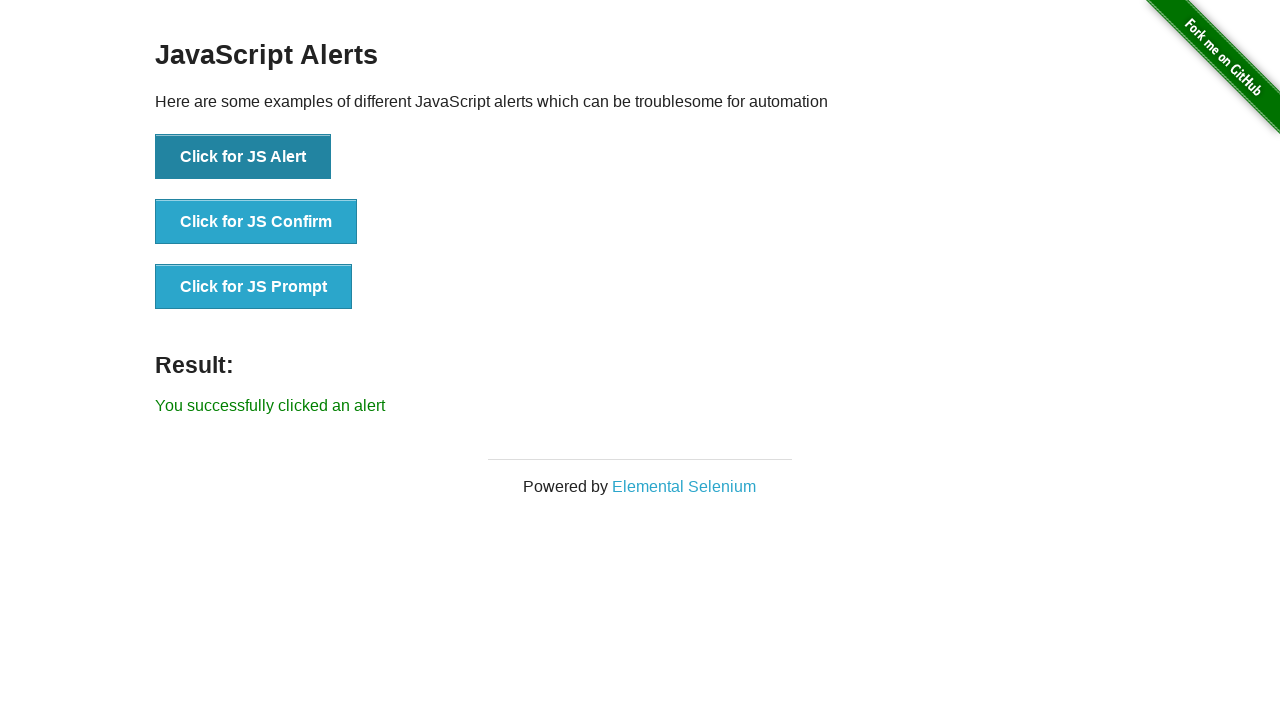

Located the first alert button
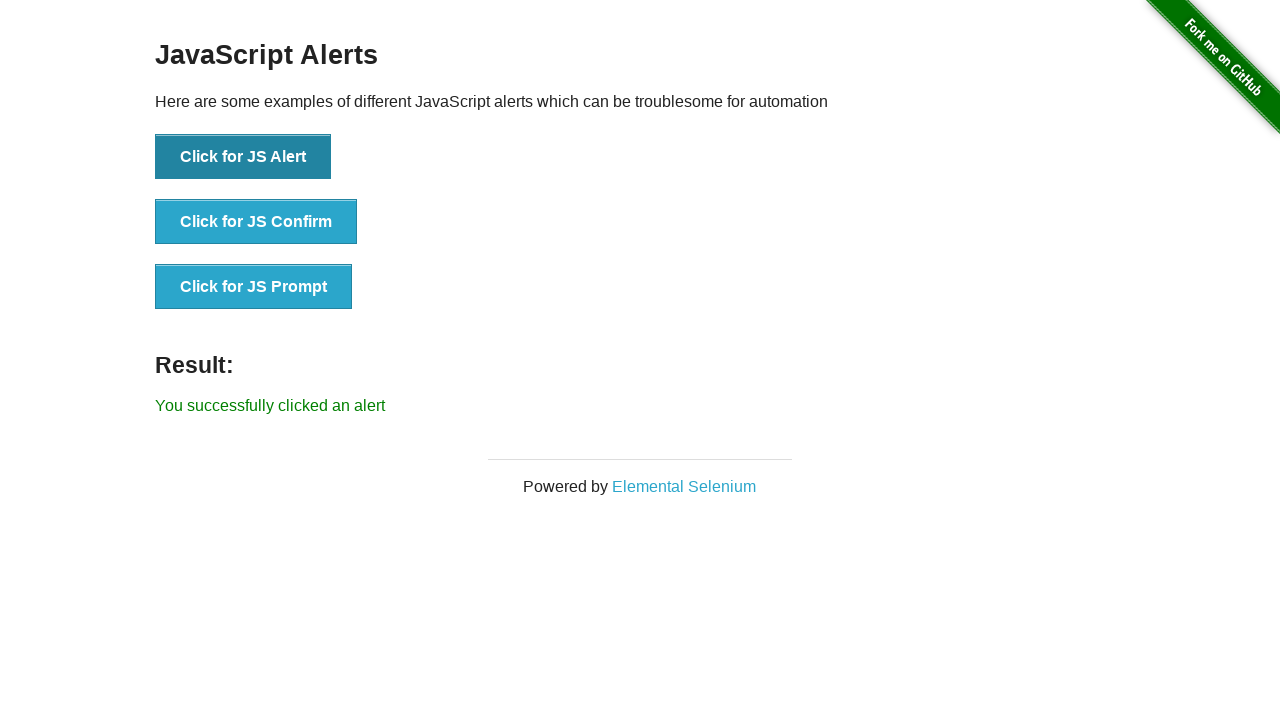

Verified that the first alert button is still enabled after dismissing the alert
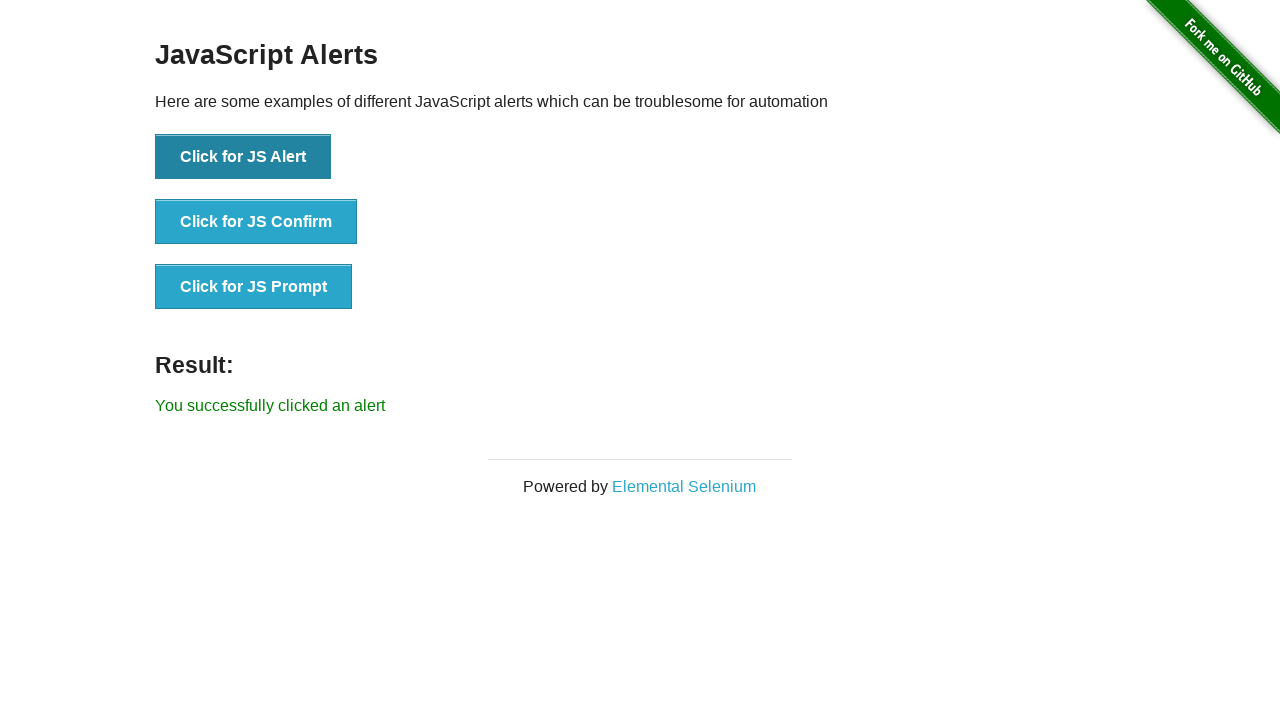

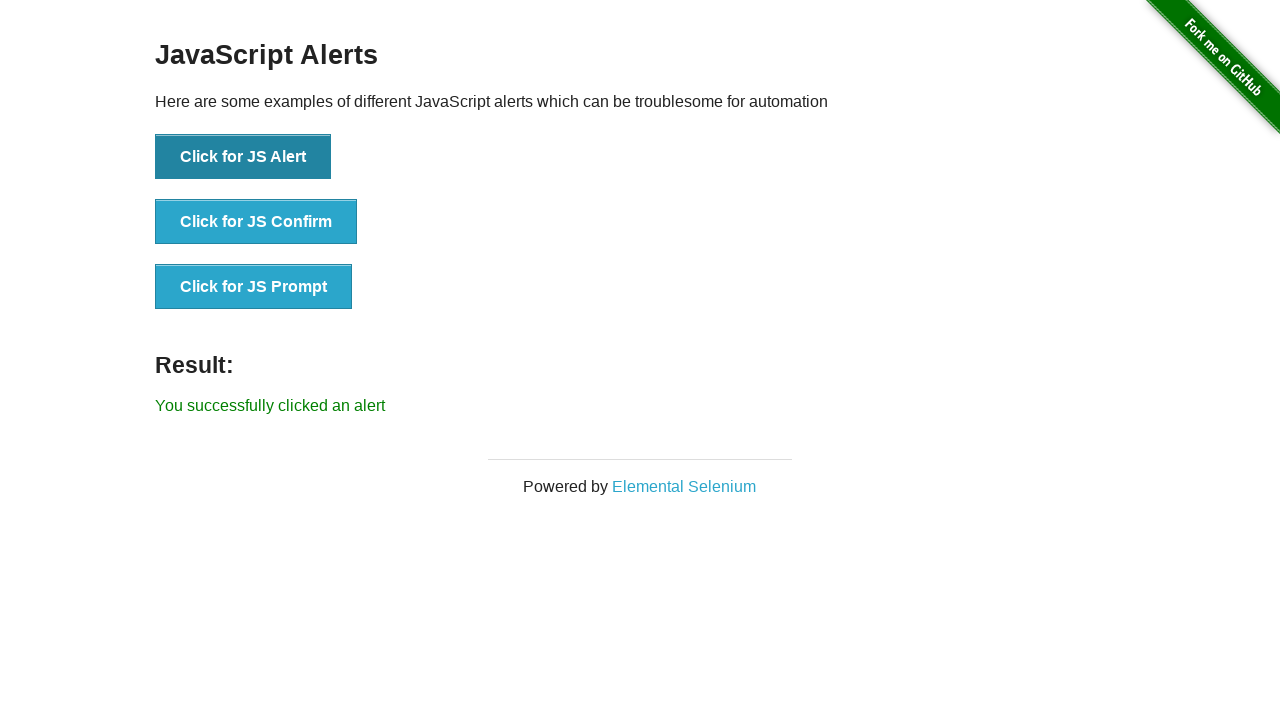